Navigates to Nykaa cosmetics website and waits for the page to load. The script was incomplete but the navigation to the homepage is a valid test action.

Starting URL: https://www.nykaa.com/

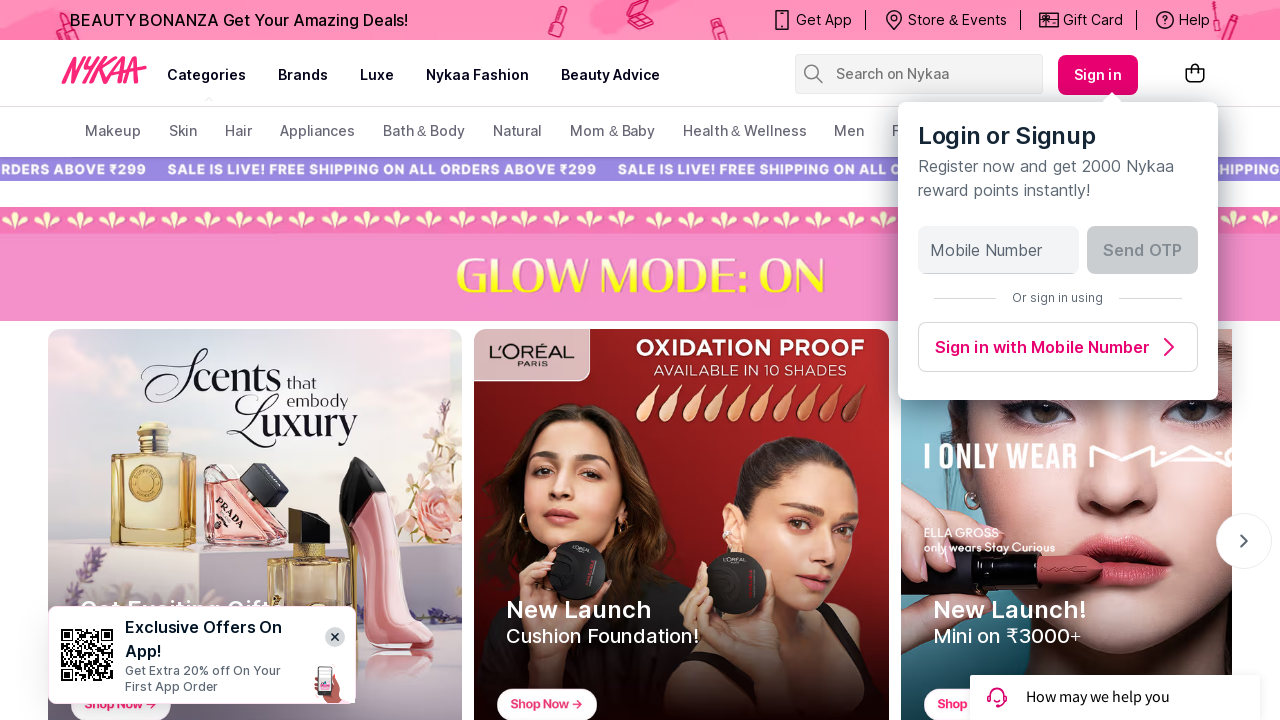

Waited for DOM content to load on Nykaa homepage
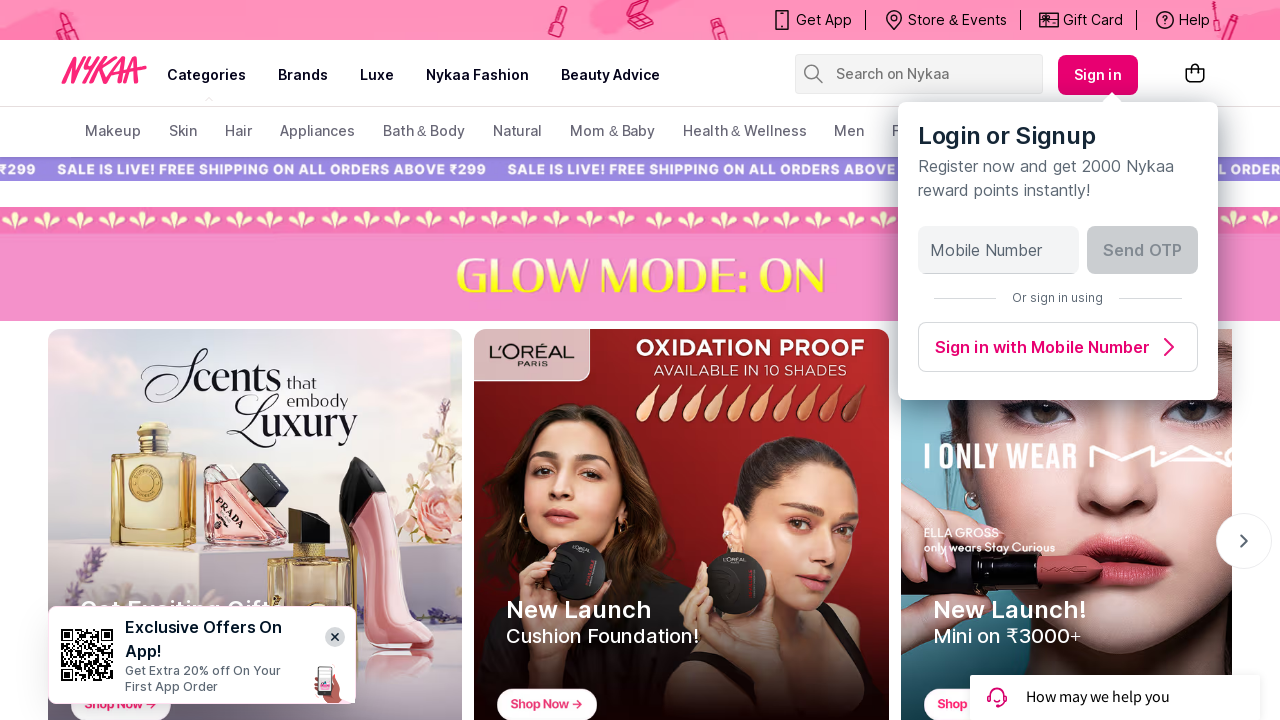

Waited for body element to be visible on the page
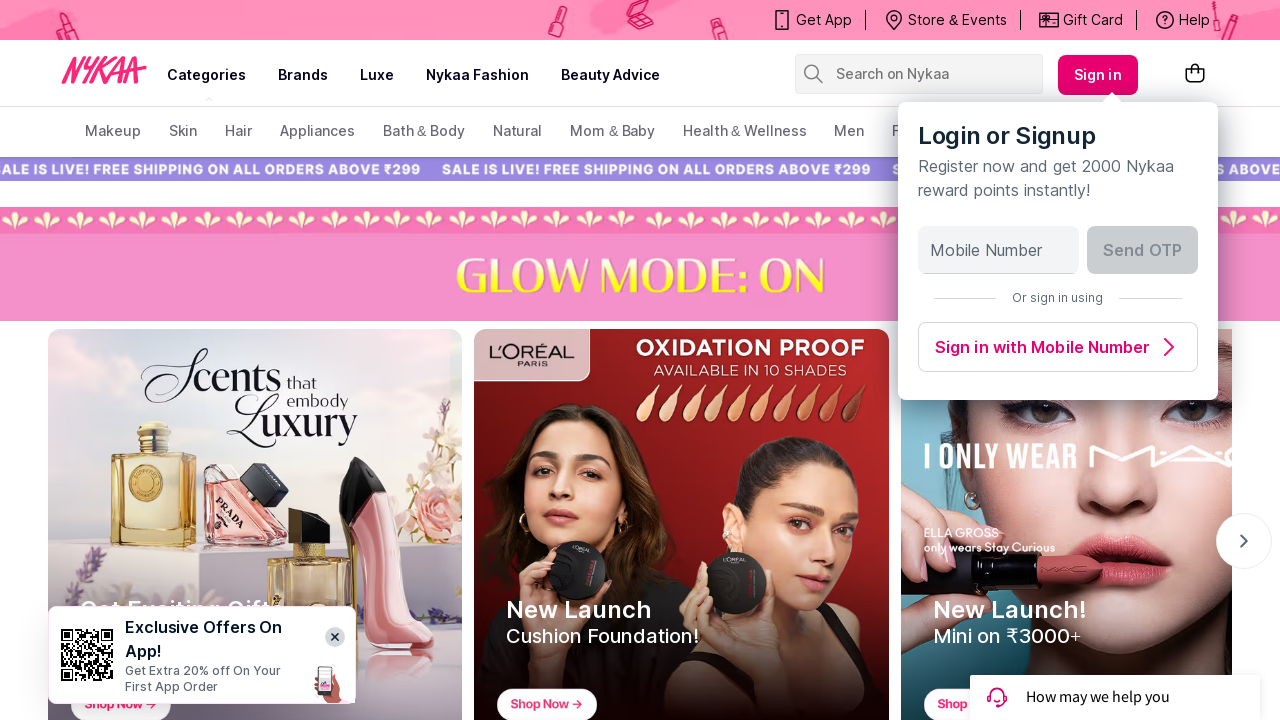

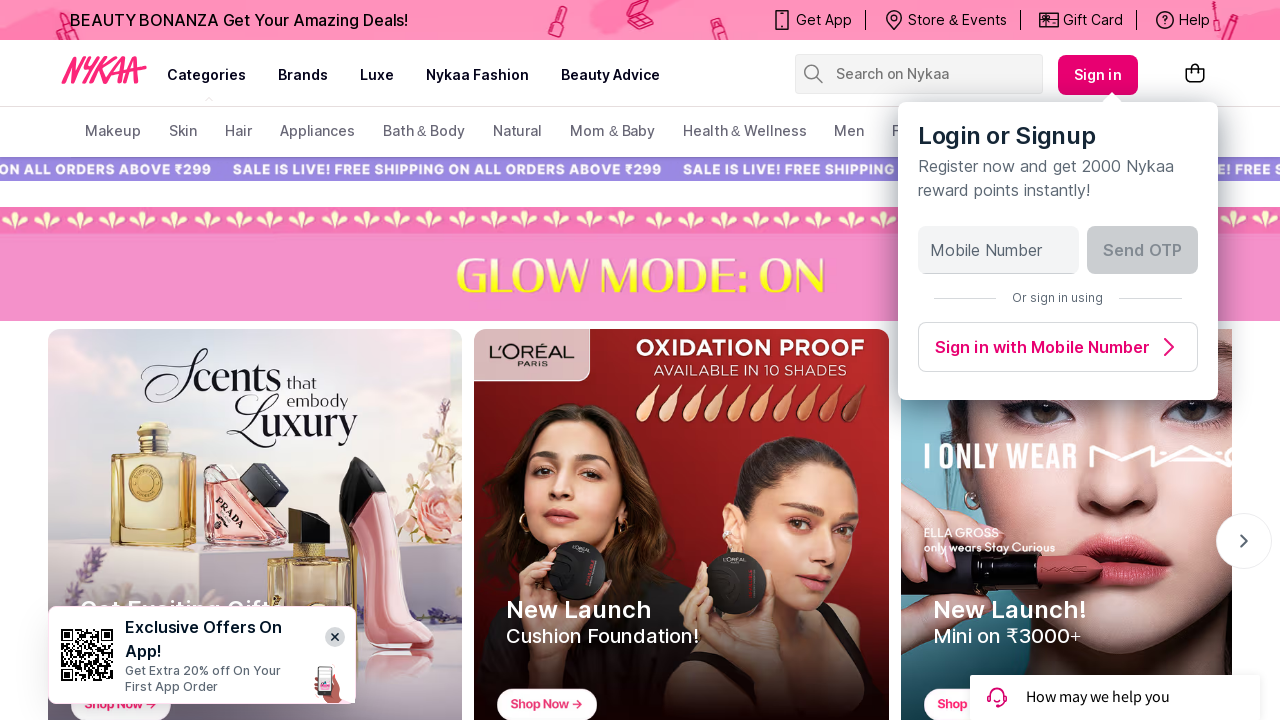